Tests dismissing a JavaScript confirm dialog by clicking the second button, dismissing the alert, and verifying the result message indicates cancellation.

Starting URL: https://the-internet.herokuapp.com/javascript_alerts

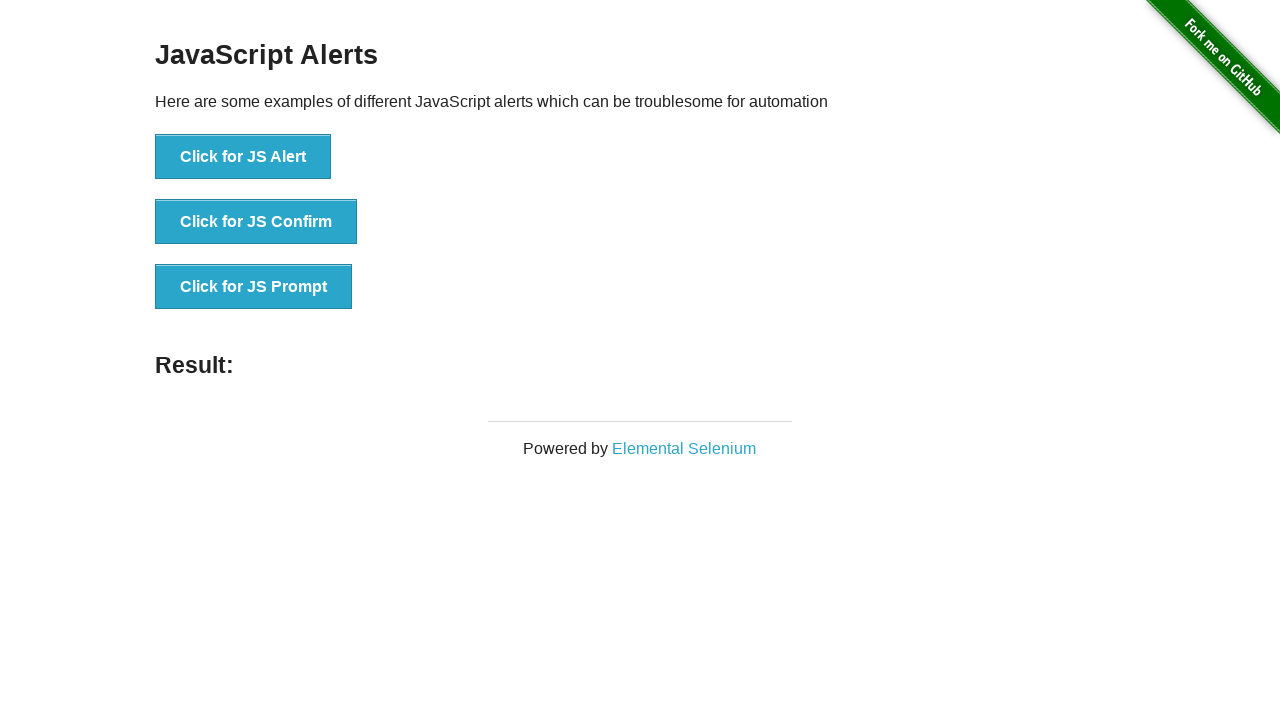

Set up dialog handler to dismiss confirm dialog
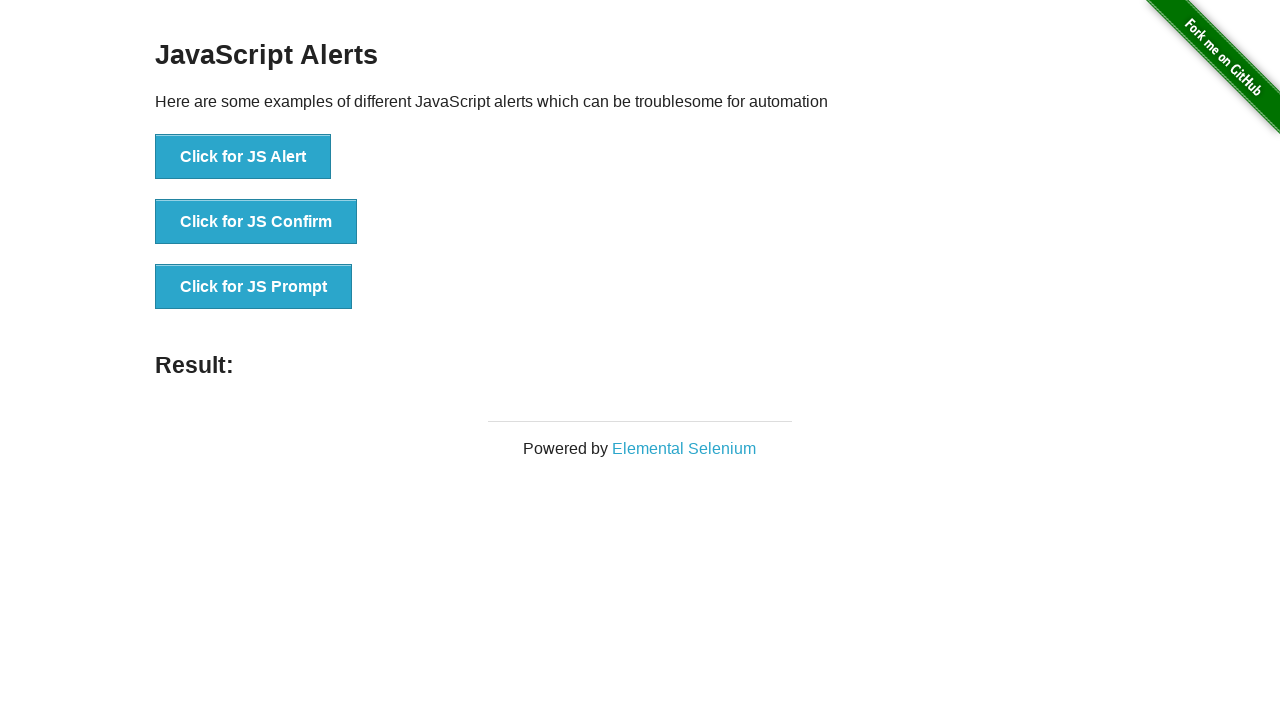

Clicked 'Click for JS Confirm' button at (256, 222) on xpath=//*[text()='Click for JS Confirm']
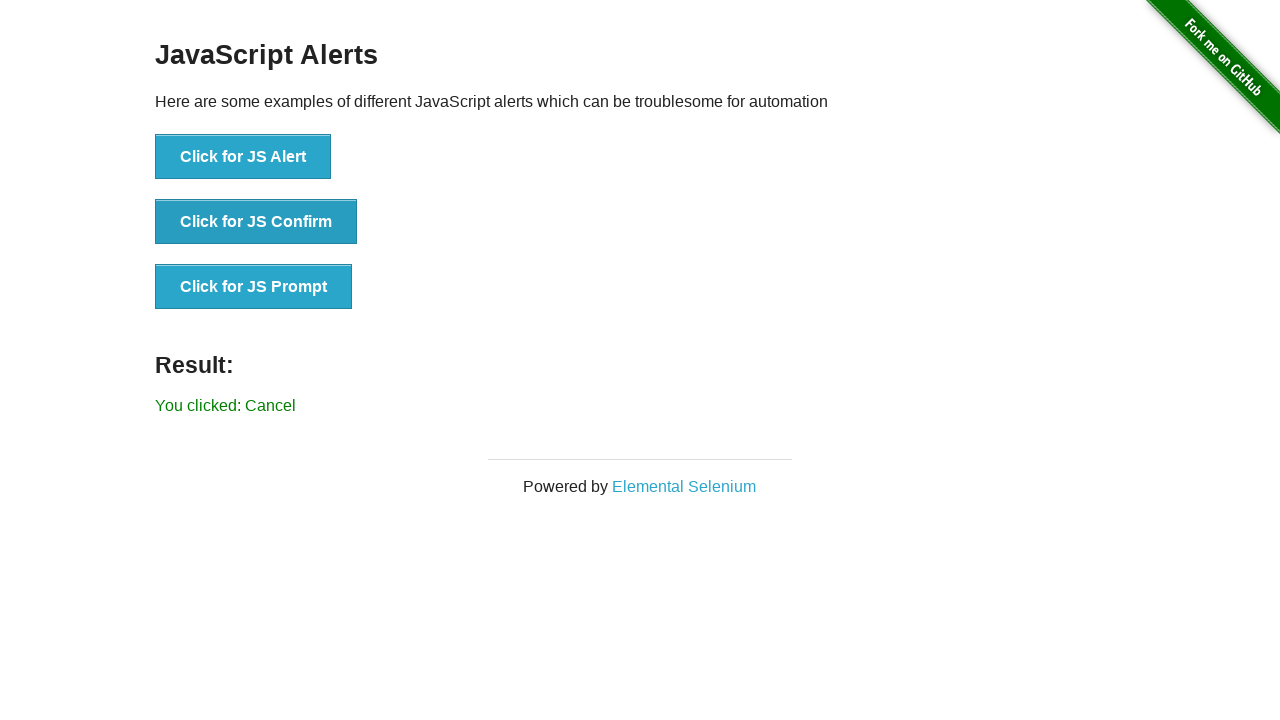

Located result message element
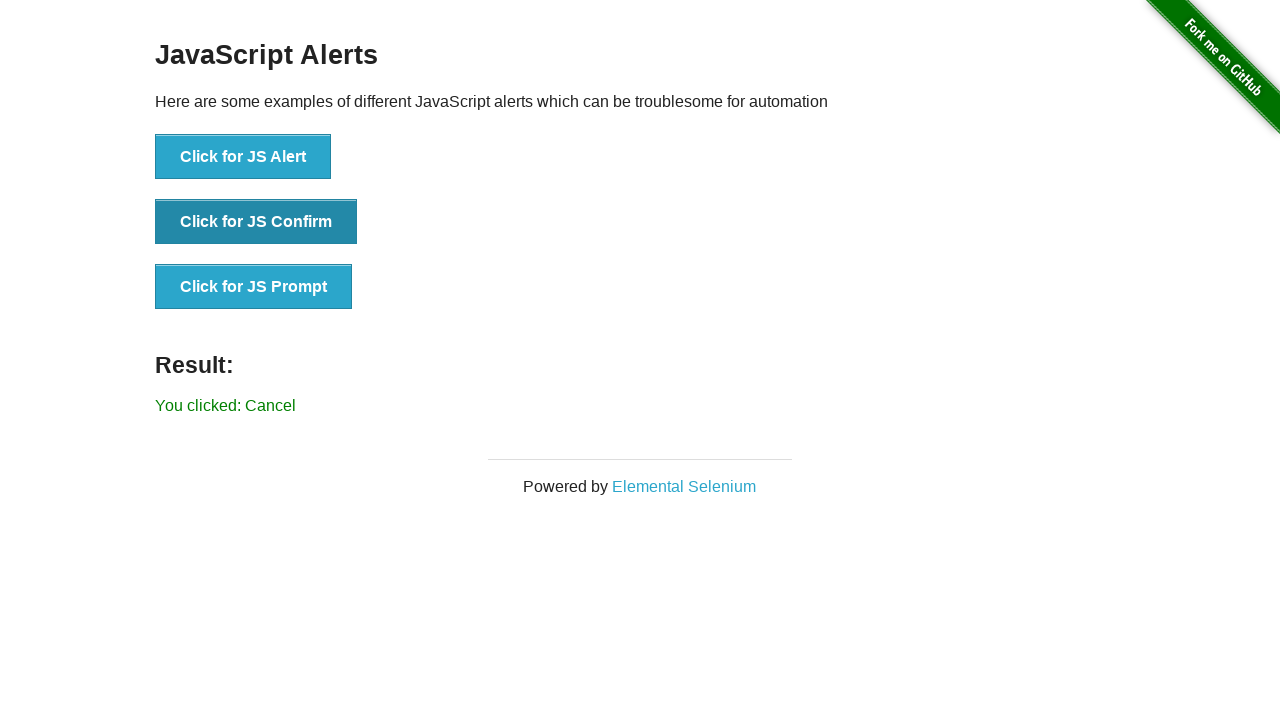

Result message element became visible
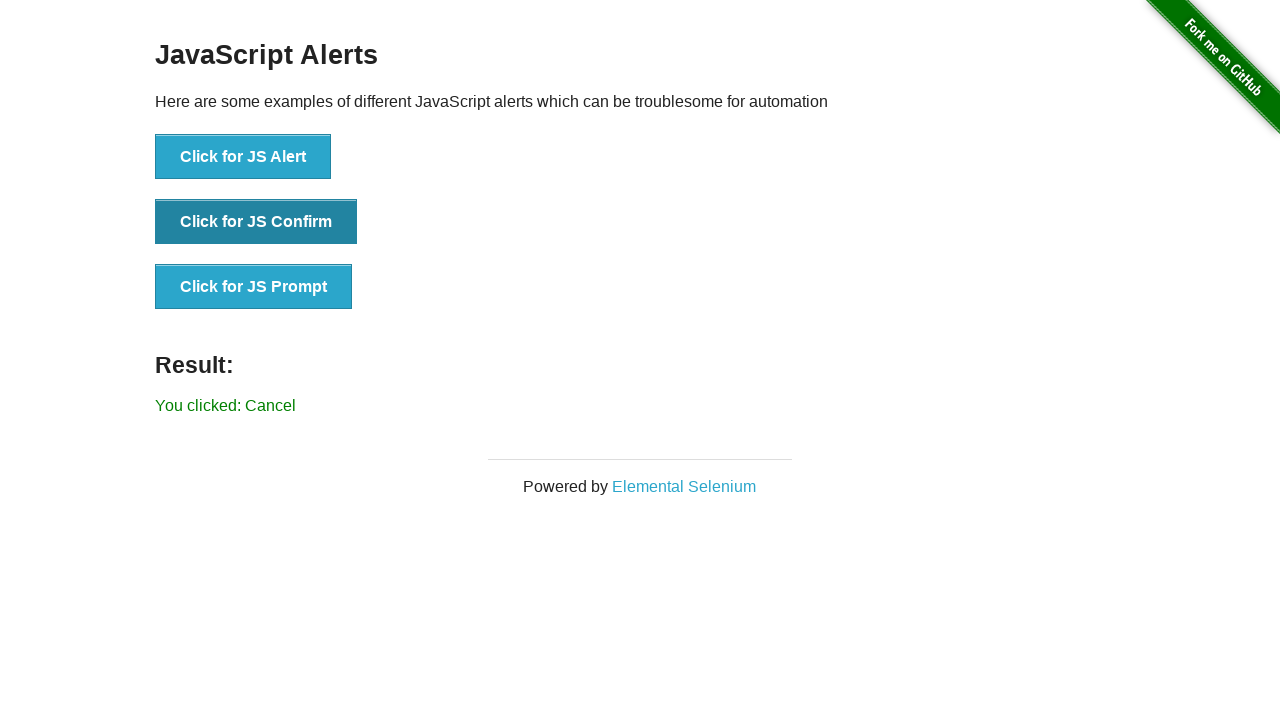

Retrieved result text: 'You clicked: Cancel'
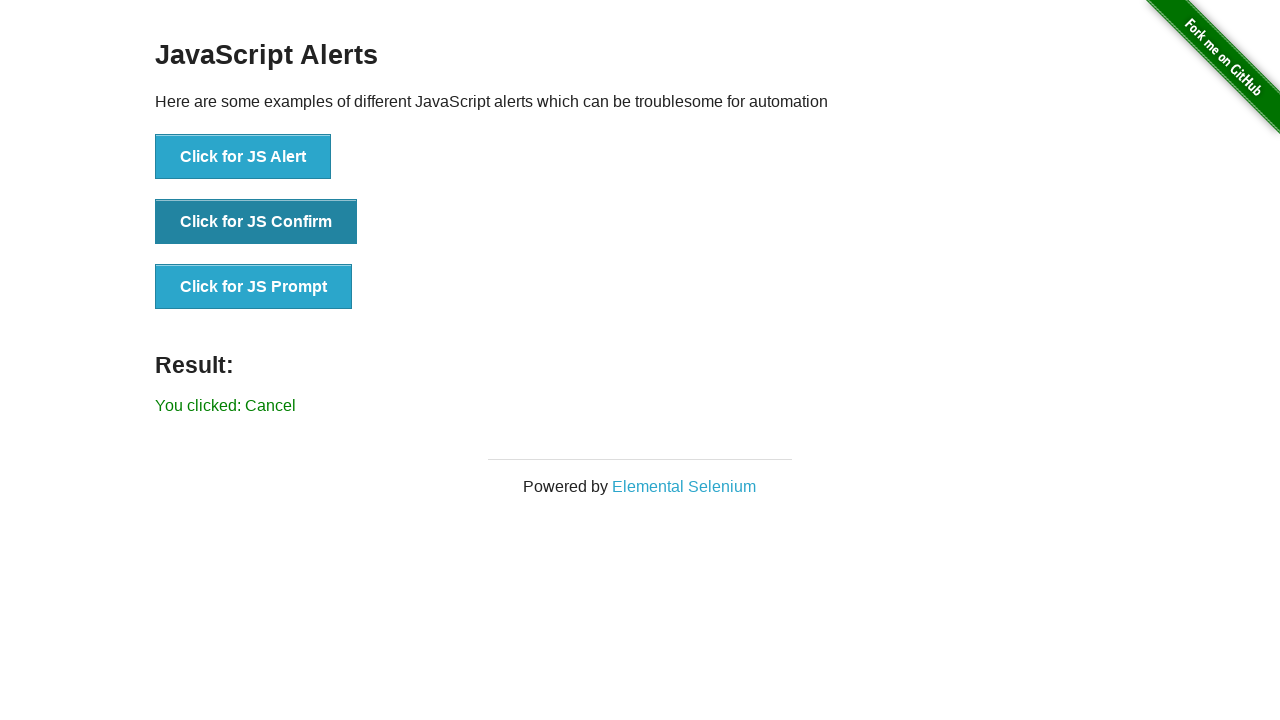

Verified result message does not contain 'successfuly'
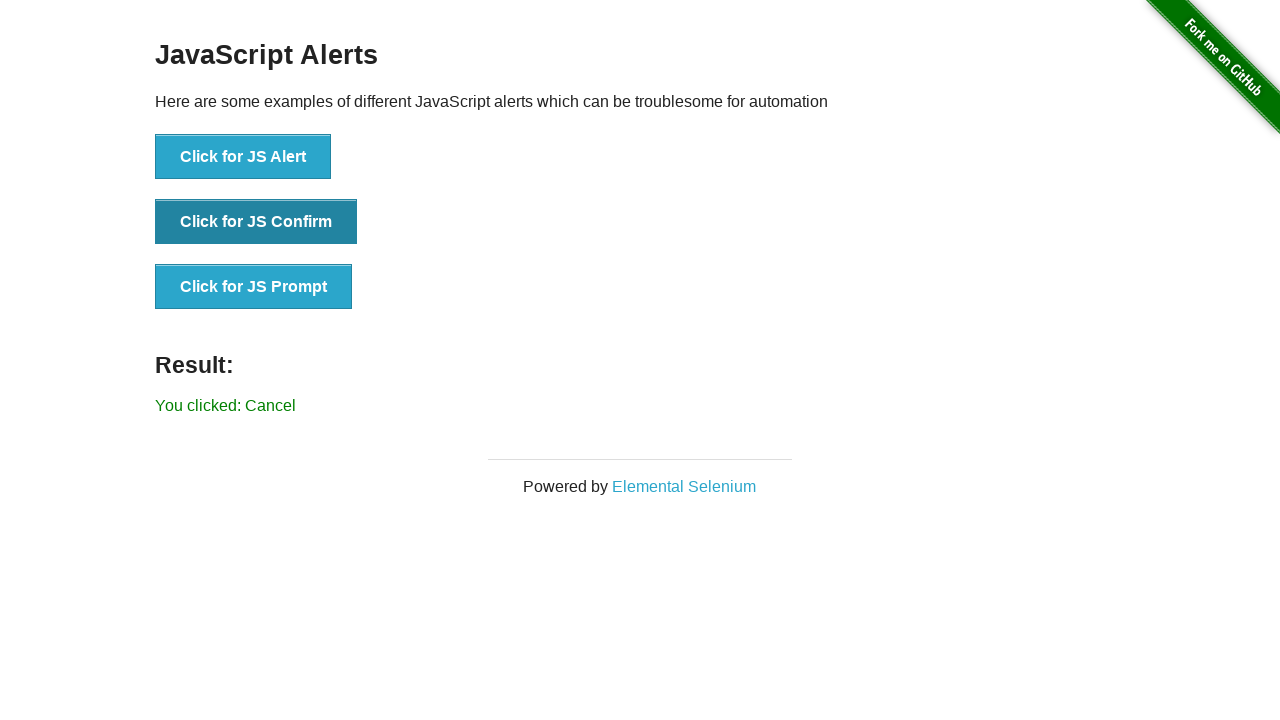

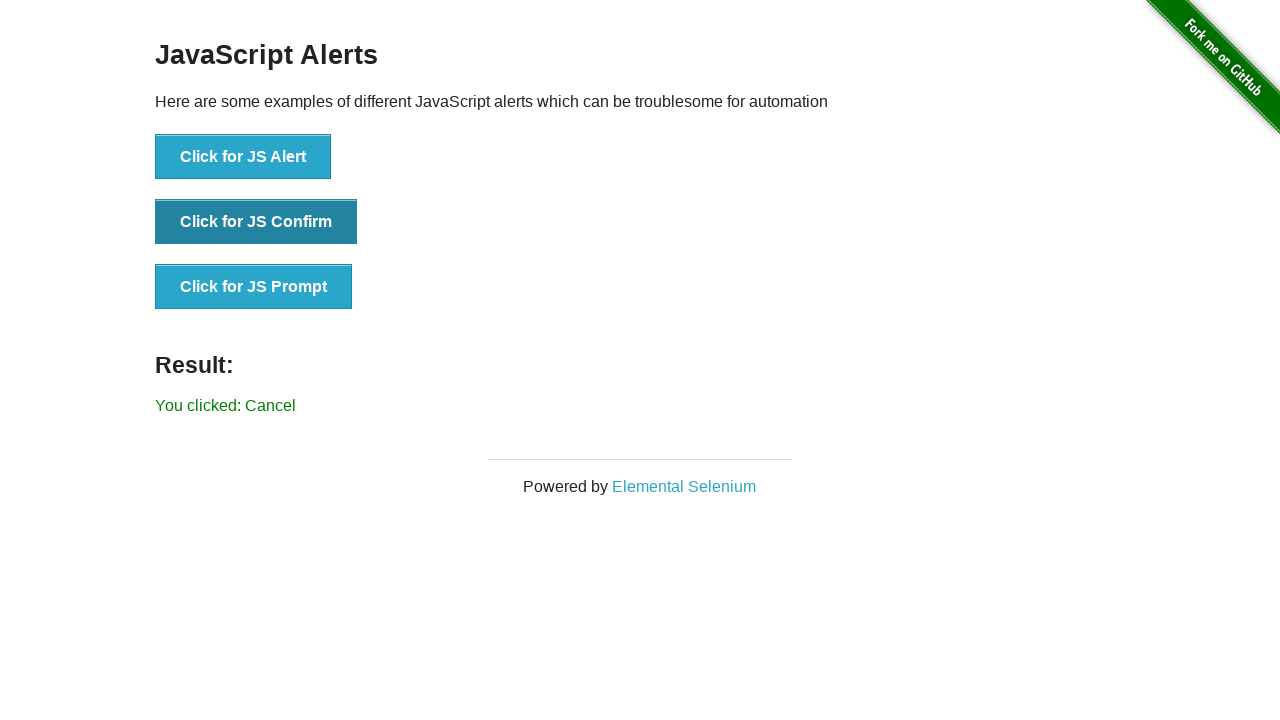